Tests color picker and date input fields, submits the form, and verifies the success message

Starting URL: https://www.selenium.dev/selenium/web/web-form.html

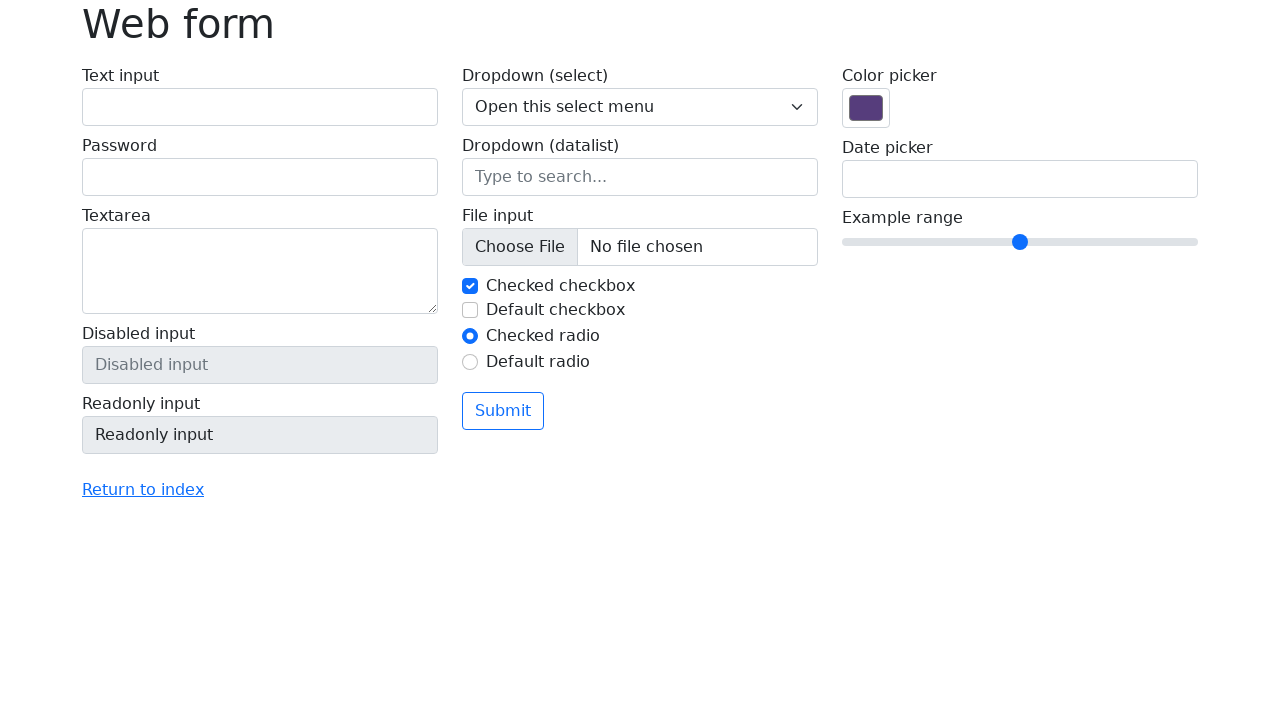

Filled color picker with white color (#ffffff) on input[name='my-colors']
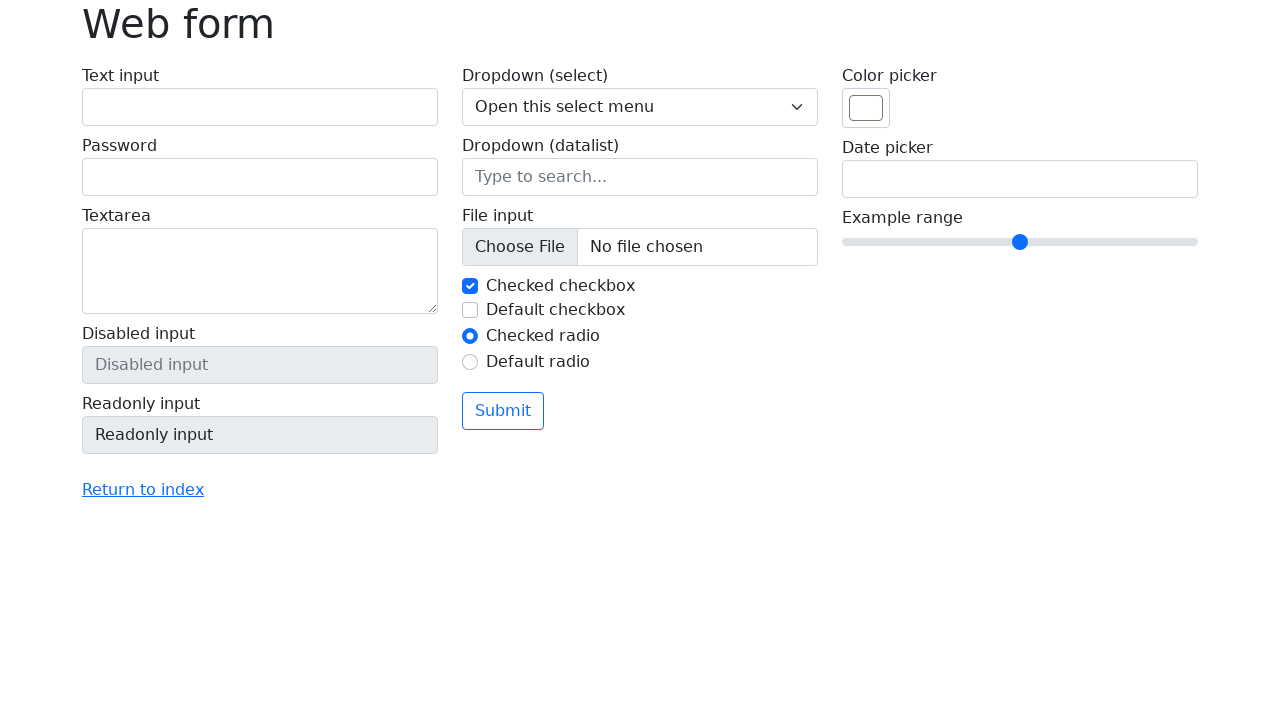

Filled date picker with 11/05/2002 on input[name='my-date']
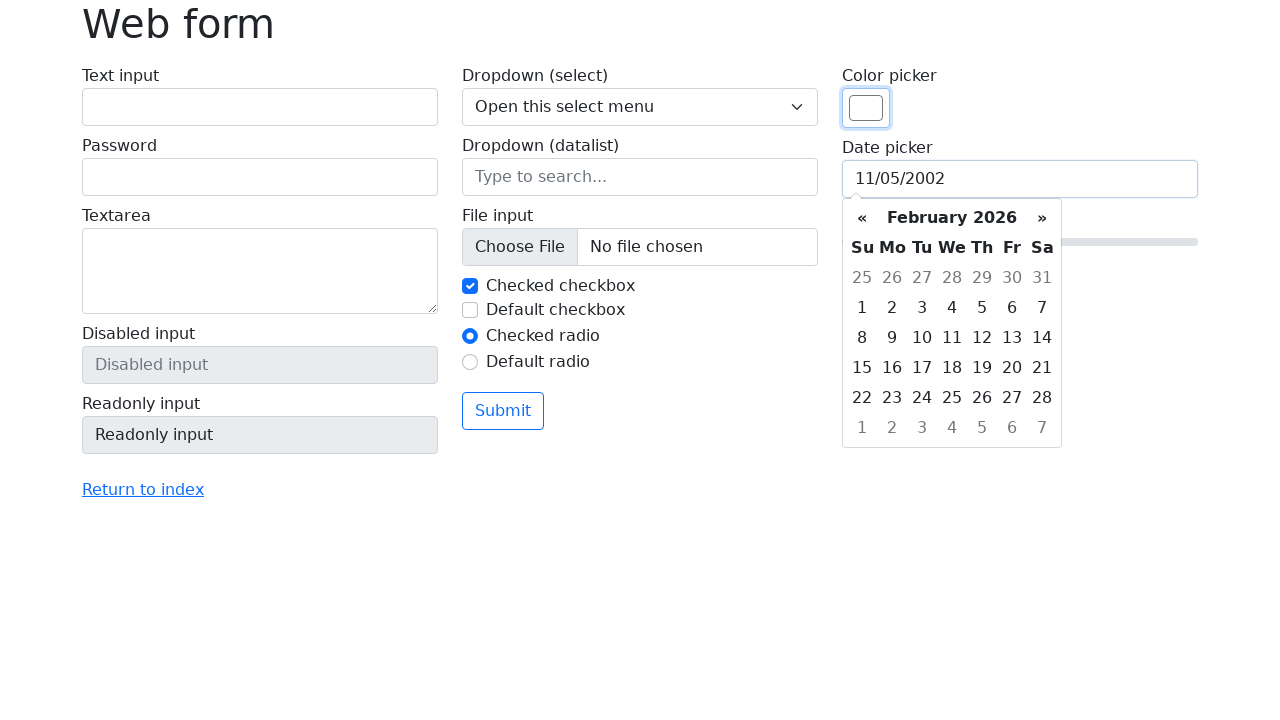

Clicked submit button to submit form at (503, 411) on button
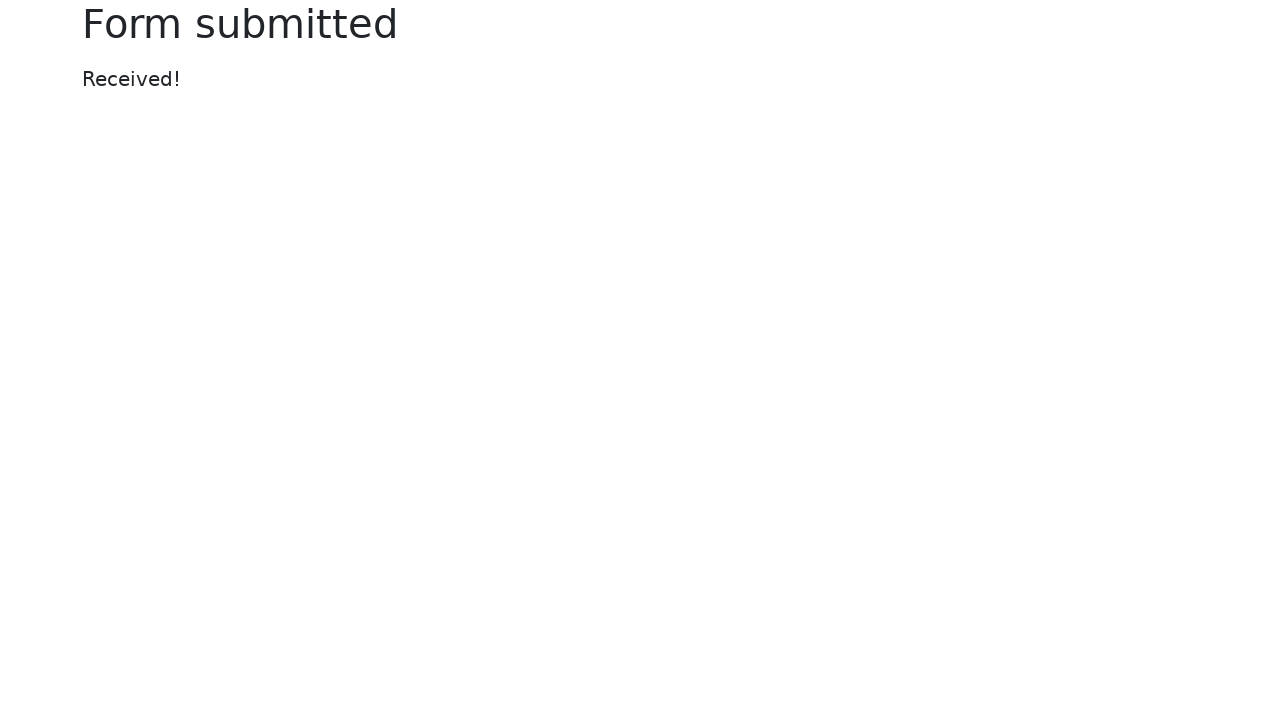

Success message element loaded
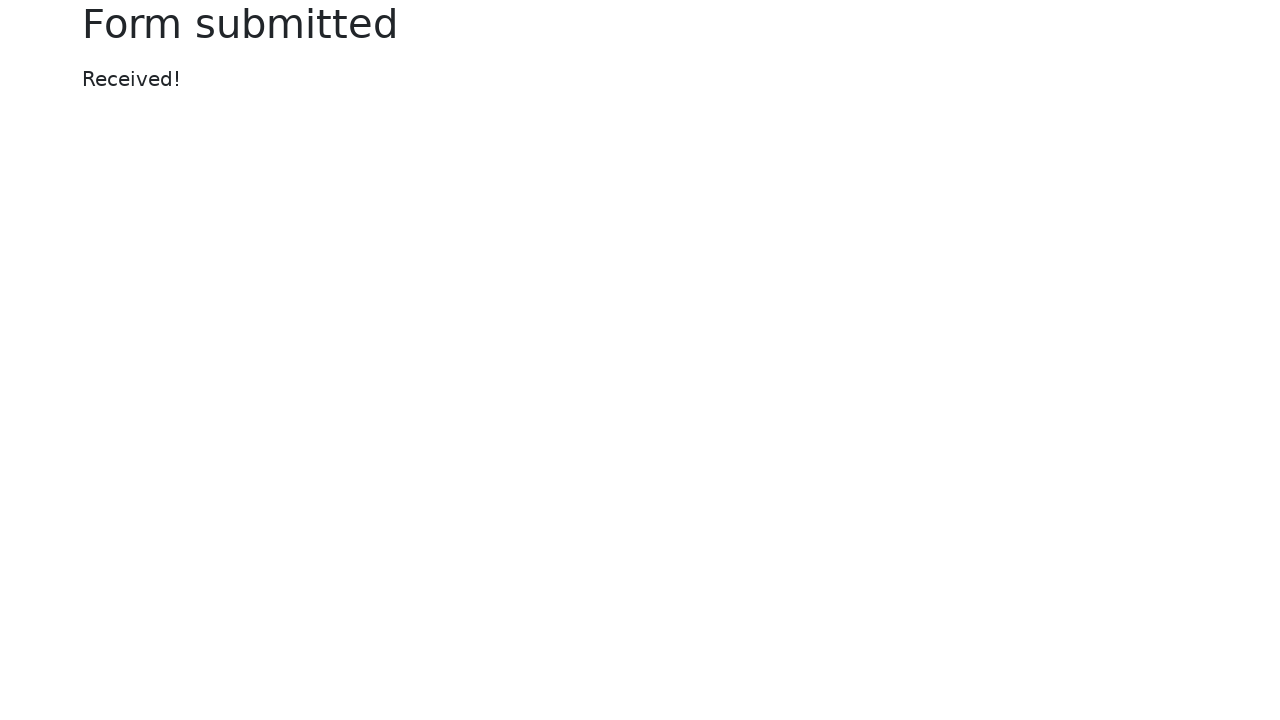

Located success message element
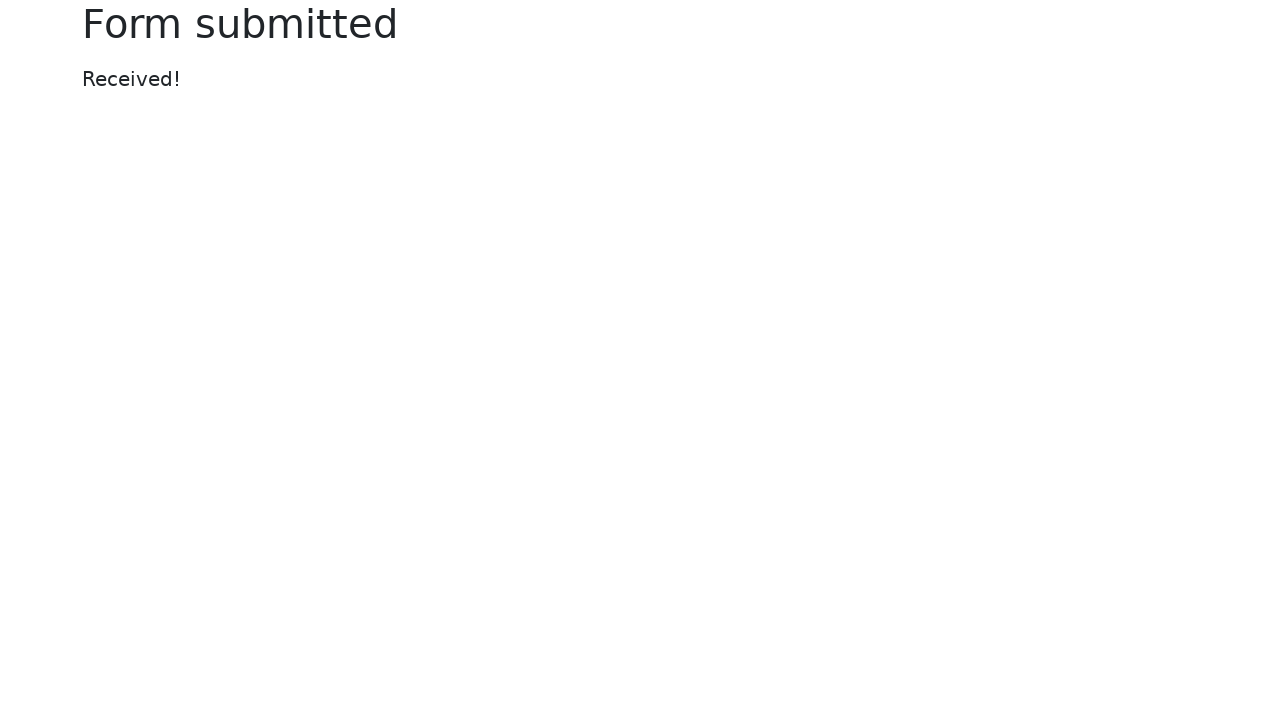

Verified success message text is 'Received!'
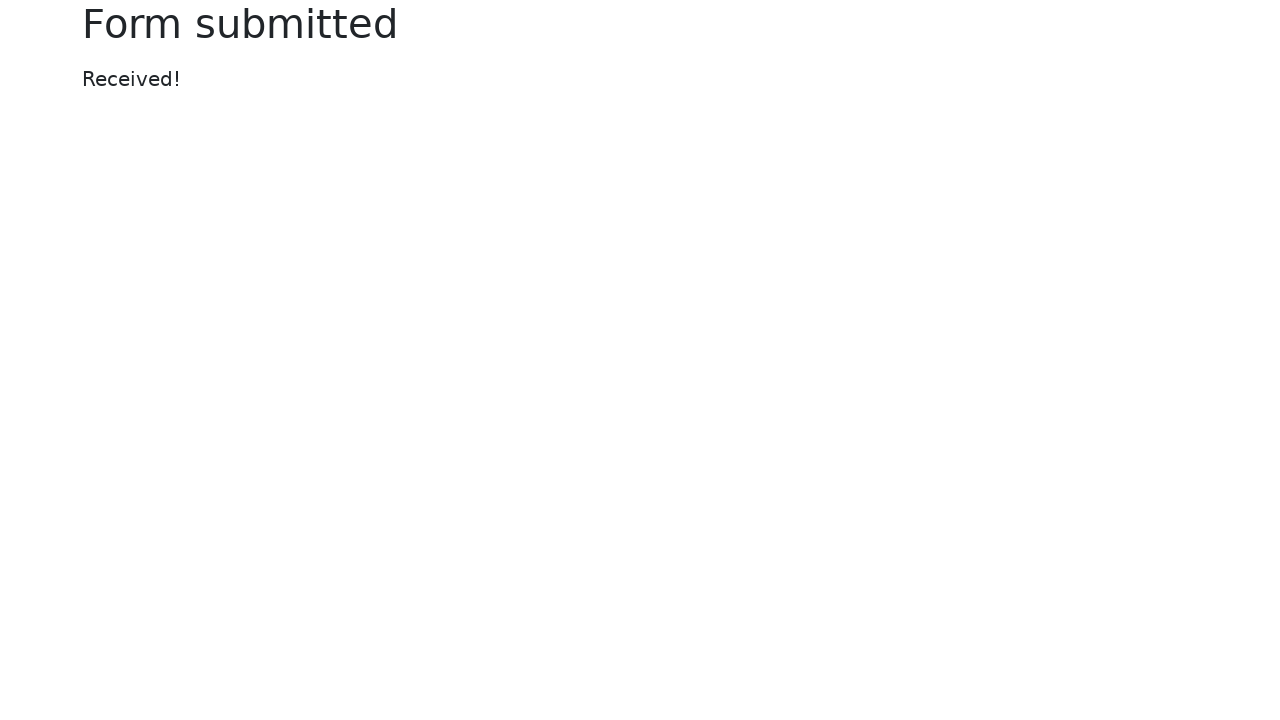

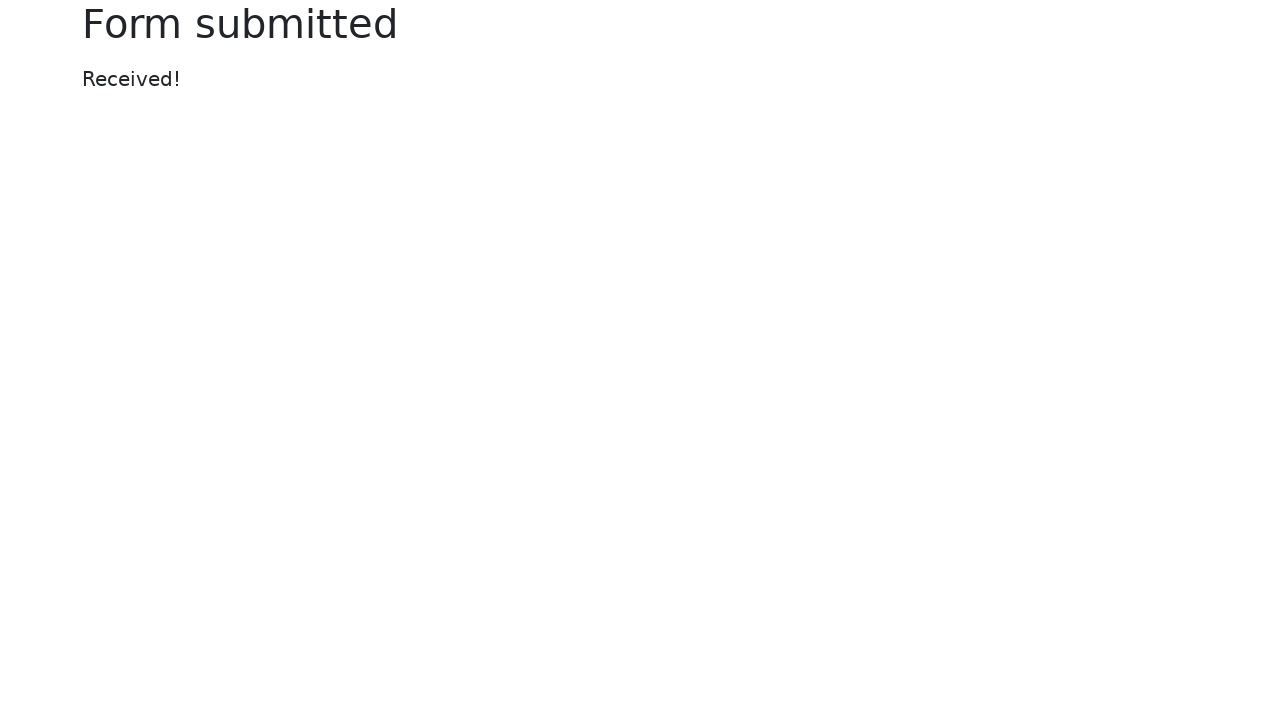